Tests that clicking Clear completed removes completed items from the list

Starting URL: https://demo.playwright.dev/todomvc

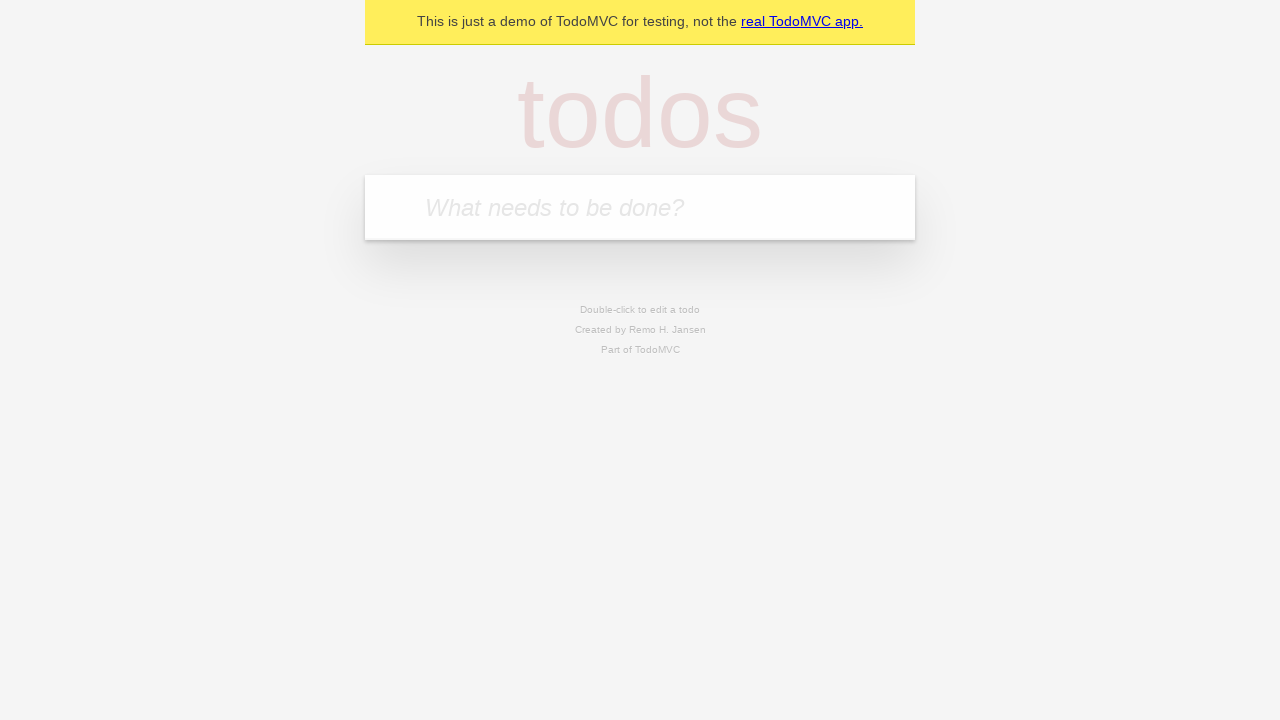

Filled todo input with 'buy some cheese' on internal:attr=[placeholder="What needs to be done?"i]
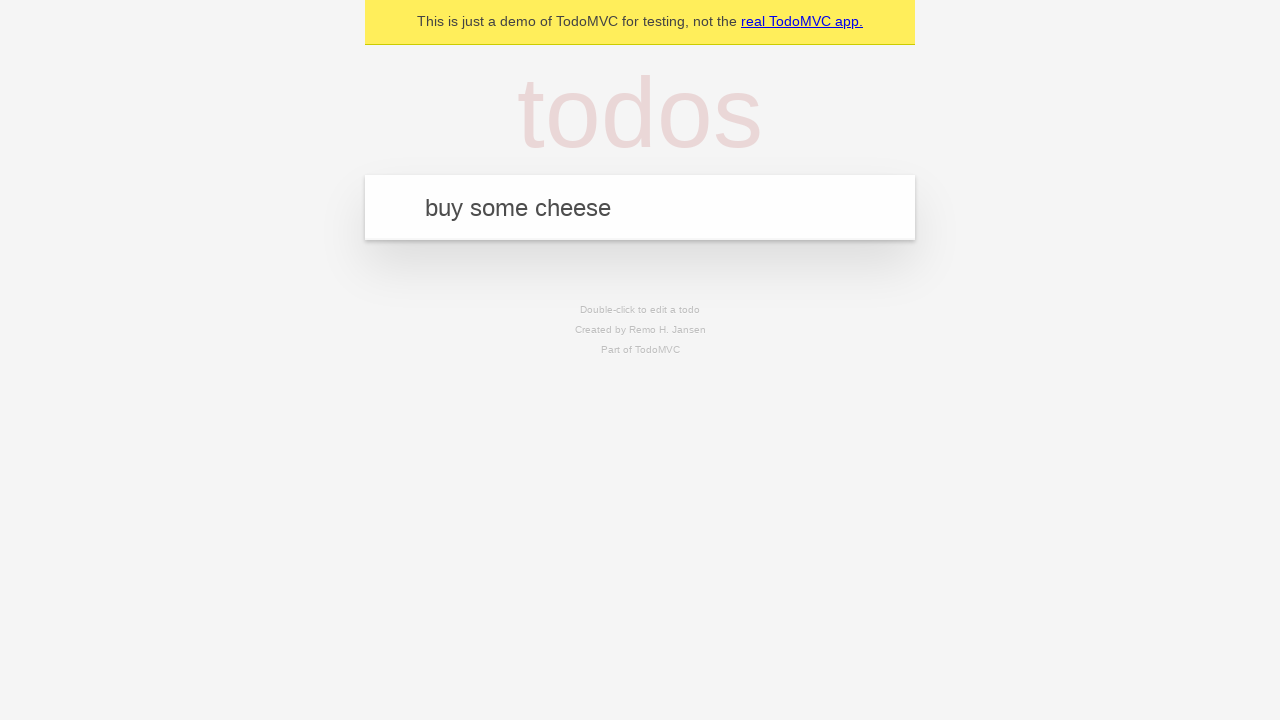

Pressed Enter to add first todo item on internal:attr=[placeholder="What needs to be done?"i]
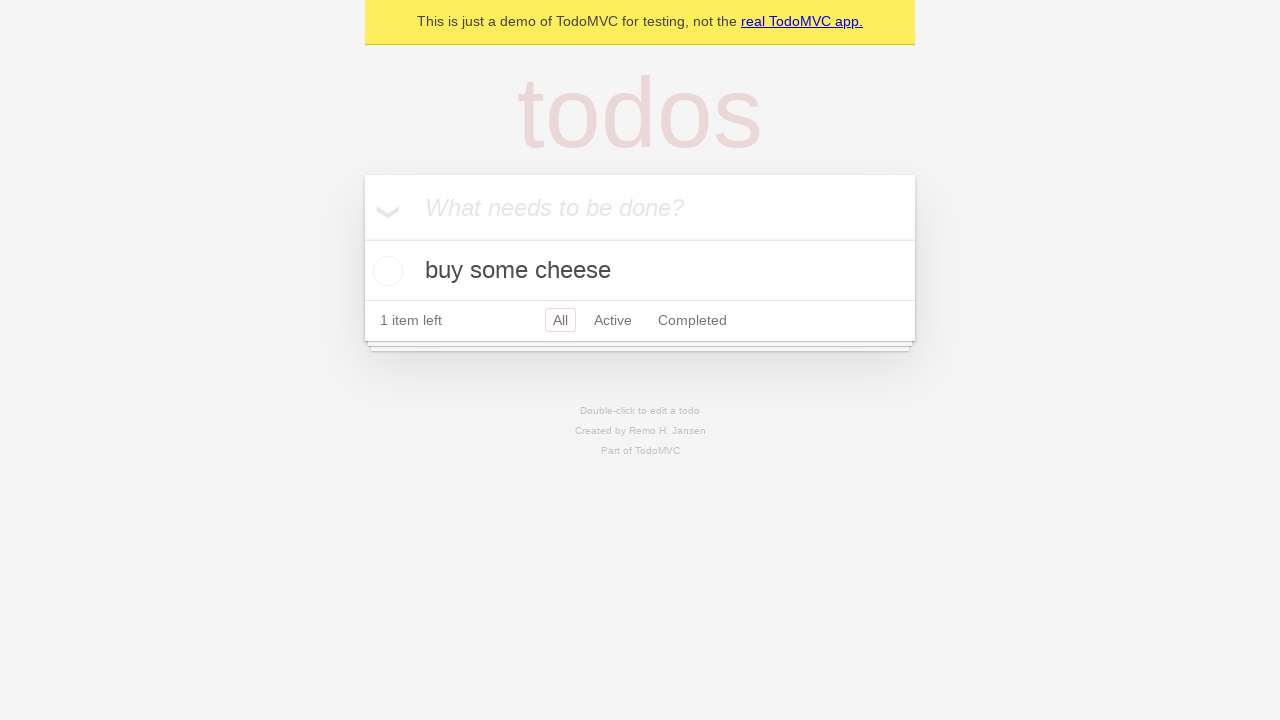

Filled todo input with 'feed the cat' on internal:attr=[placeholder="What needs to be done?"i]
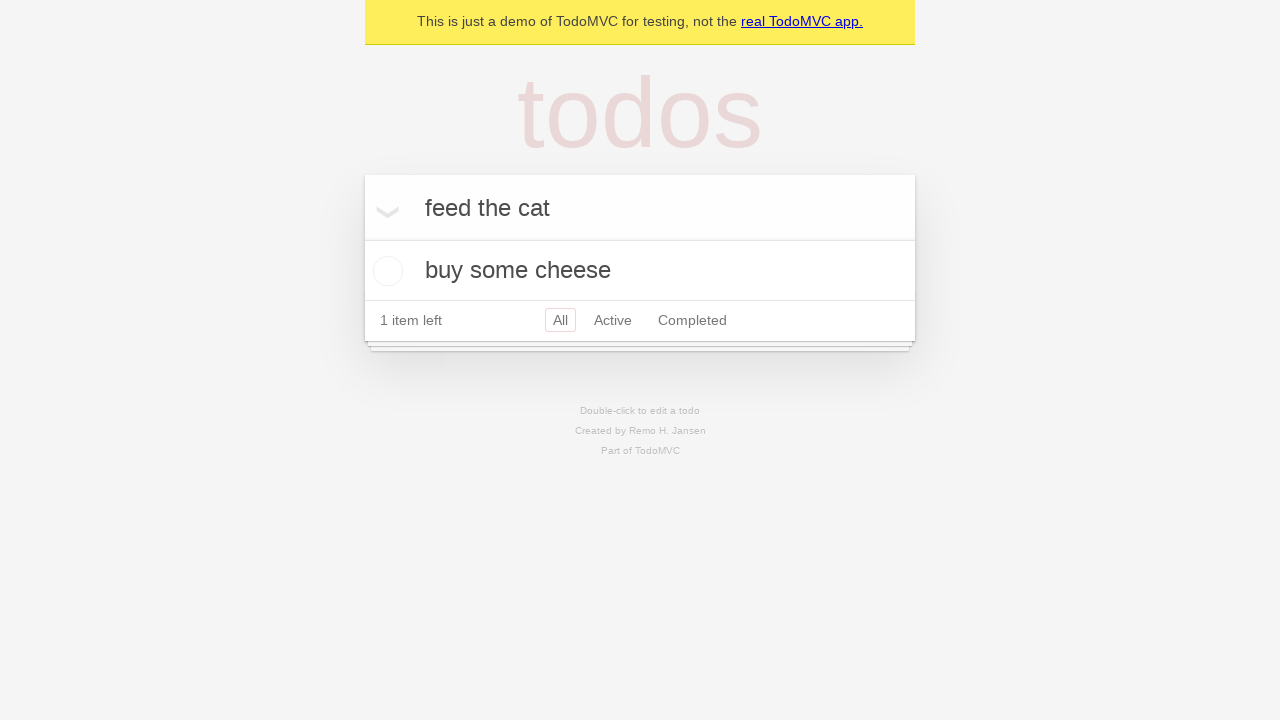

Pressed Enter to add second todo item on internal:attr=[placeholder="What needs to be done?"i]
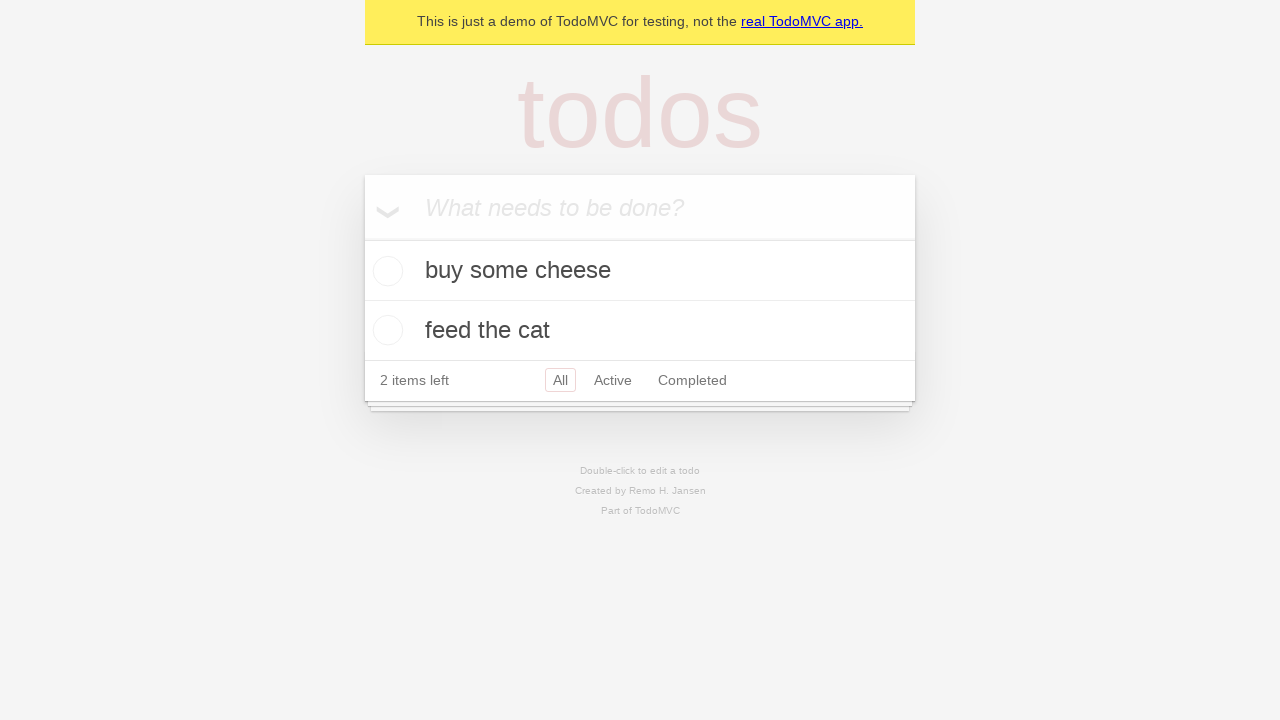

Filled todo input with 'book a doctors appointment' on internal:attr=[placeholder="What needs to be done?"i]
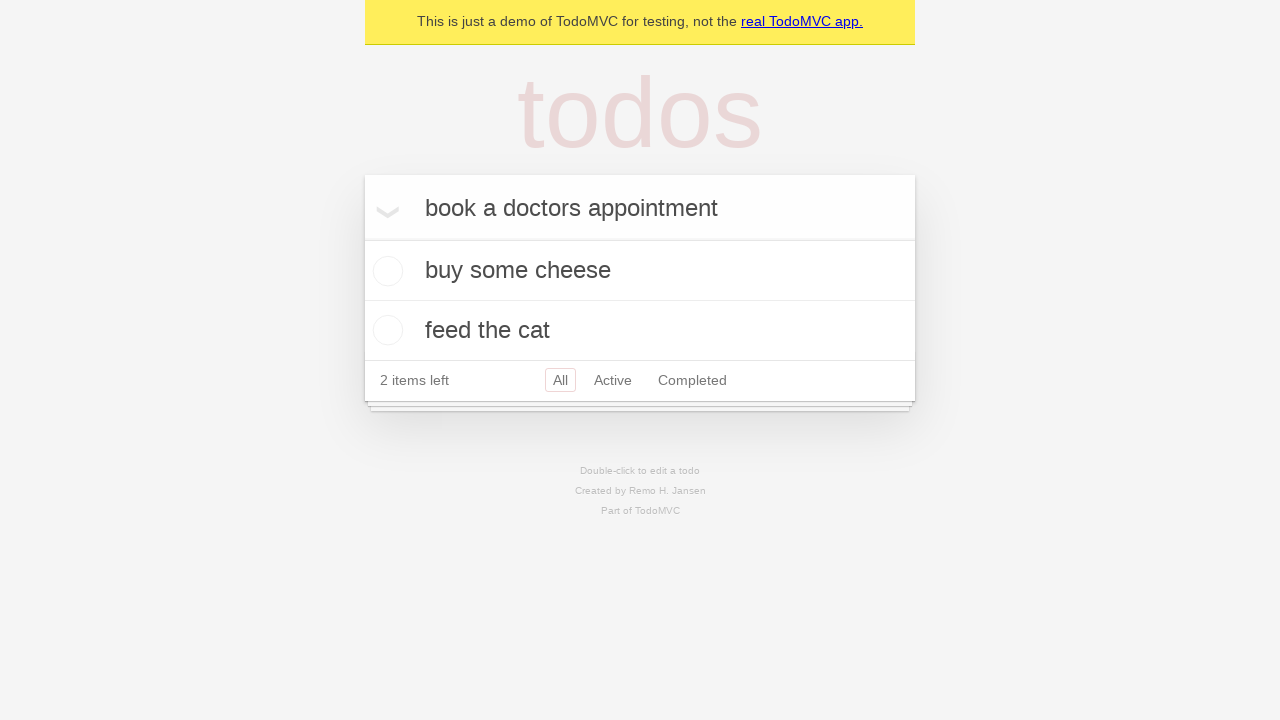

Pressed Enter to add third todo item on internal:attr=[placeholder="What needs to be done?"i]
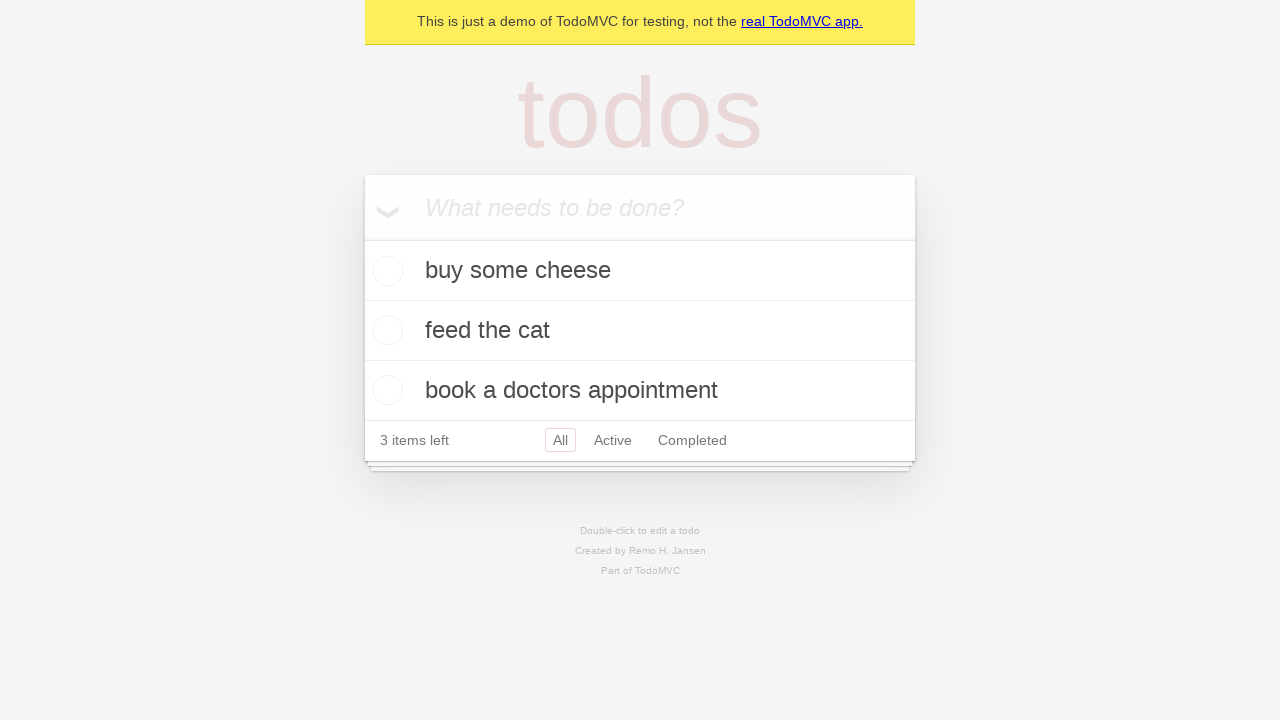

Checked the second todo item checkbox to mark as completed at (385, 330) on internal:testid=[data-testid="todo-item"s] >> nth=1 >> internal:role=checkbox
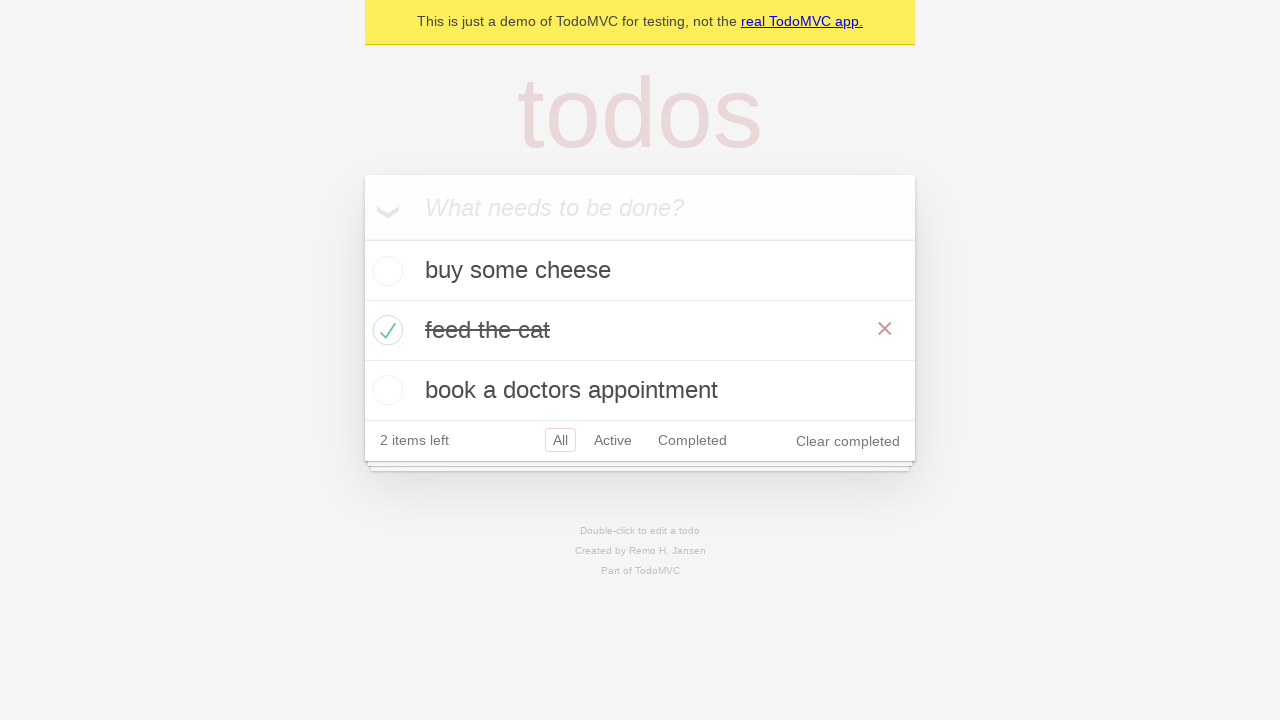

Clicked 'Clear completed' button to remove completed items at (848, 441) on internal:role=button[name="Clear completed"i]
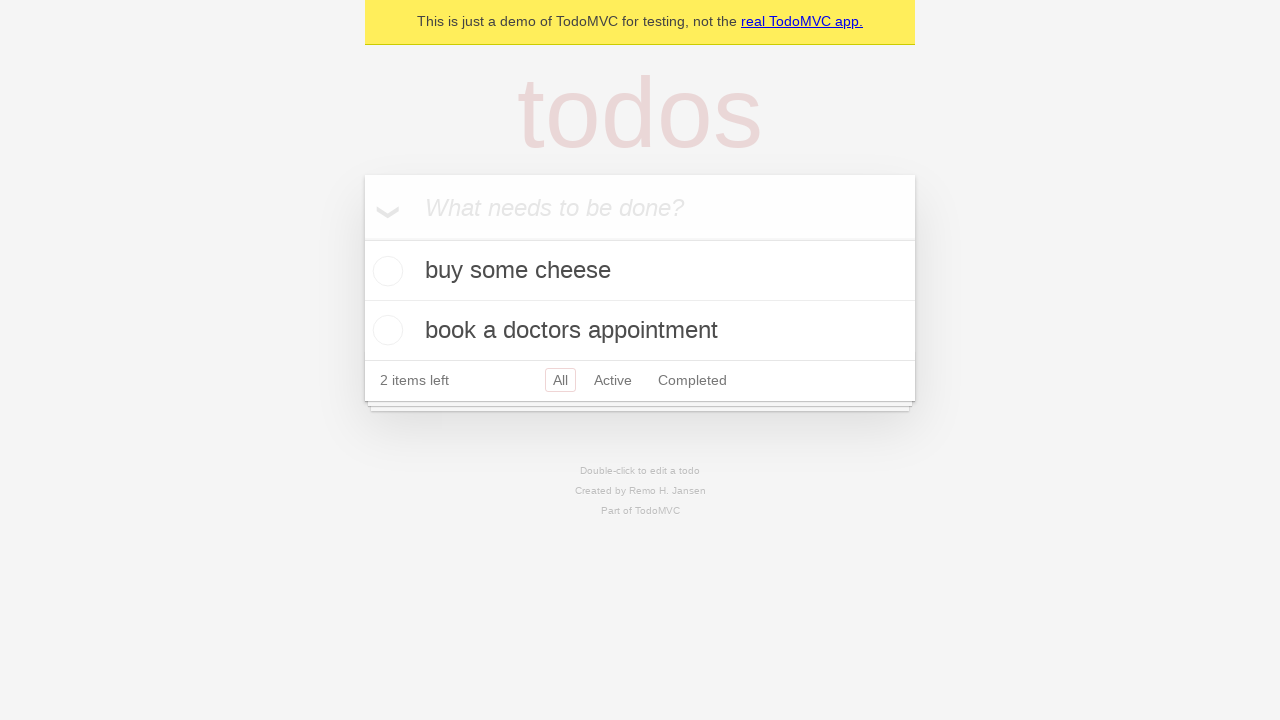

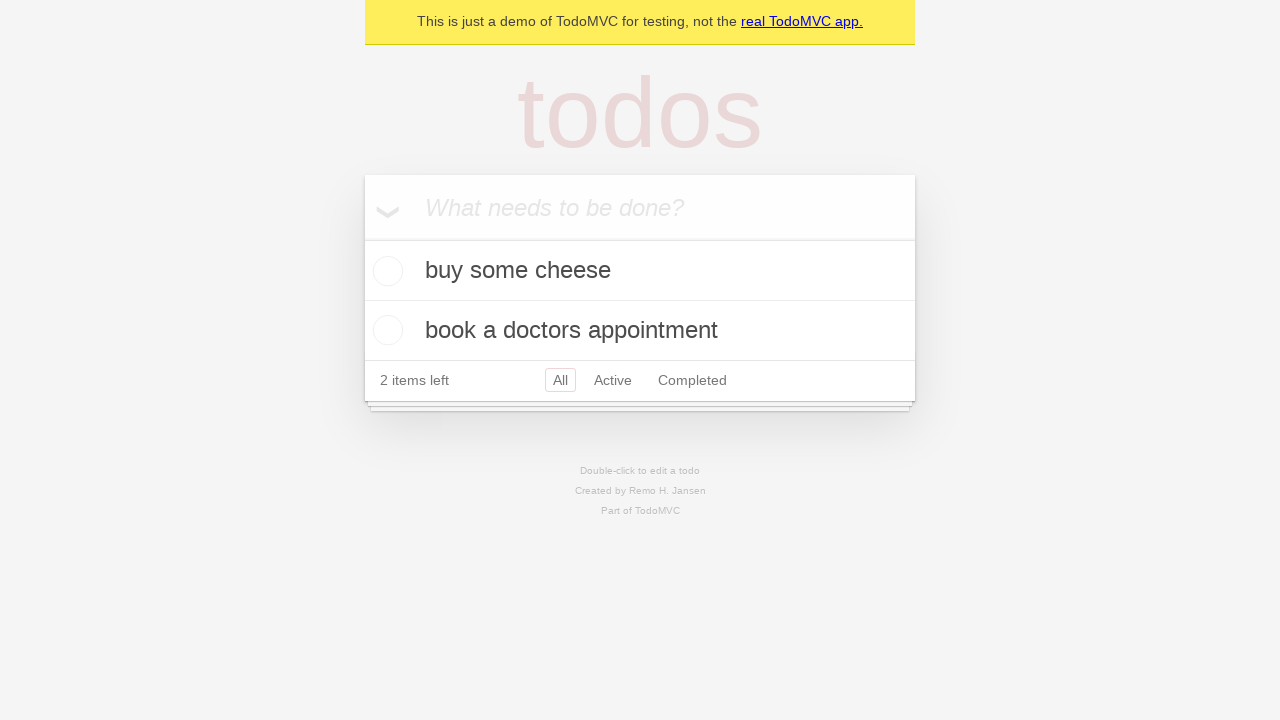